Tests interacting with an iframe using frameLocator method, clicking a search button and filling a search field within the iframe

Starting URL: https://www.w3schools.com/html/html_iframe.asp

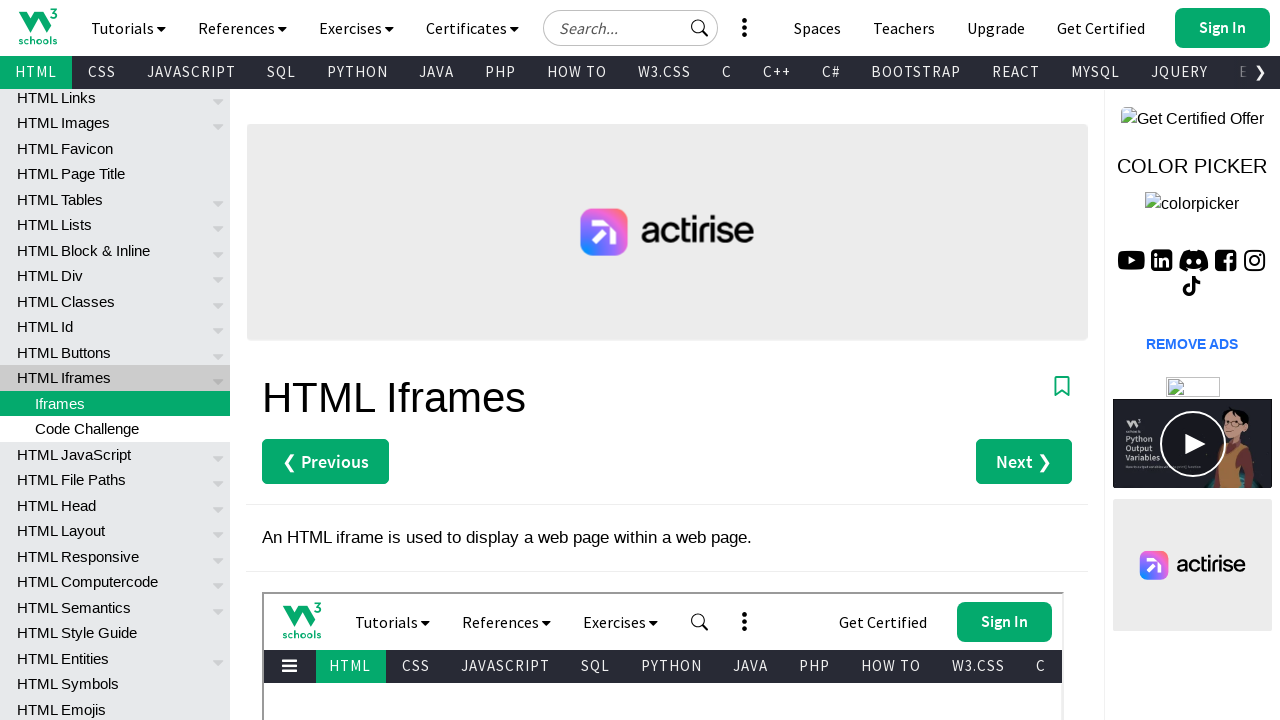

Located iframe with title 'W3Schools HTML Tutorial'
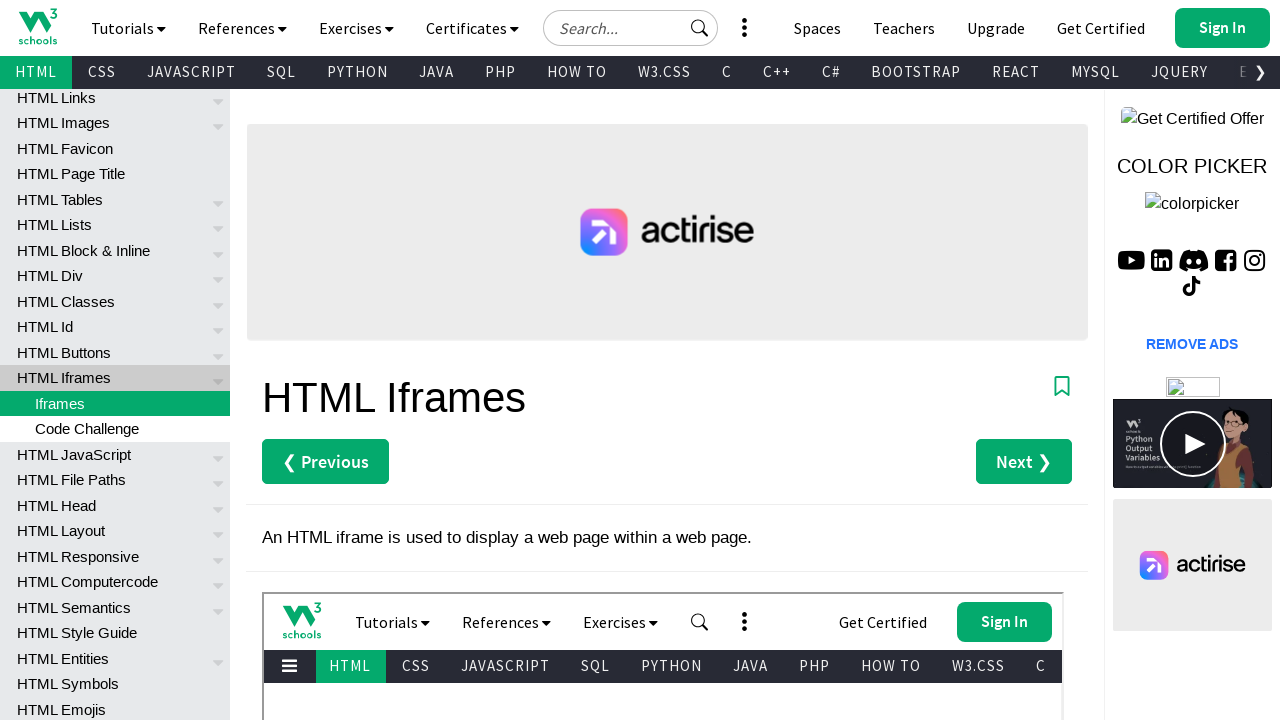

Clicked button to open search field within iframe at (700, 622) on [title='W3Schools HTML Tutorial'] >> internal:control=enter-frame >> internal:ro
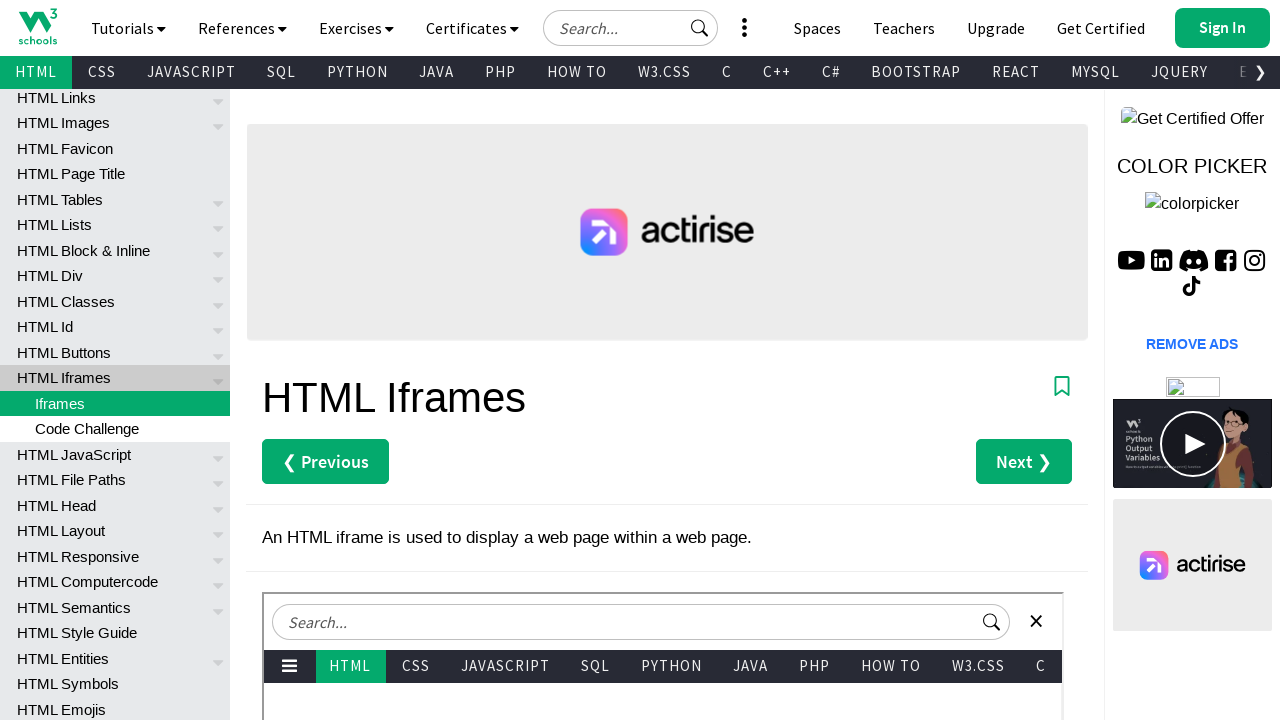

Filled search field with 'Playwright Test' within iframe on [title='W3Schools HTML Tutorial'] >> internal:control=enter-frame >> internal:at
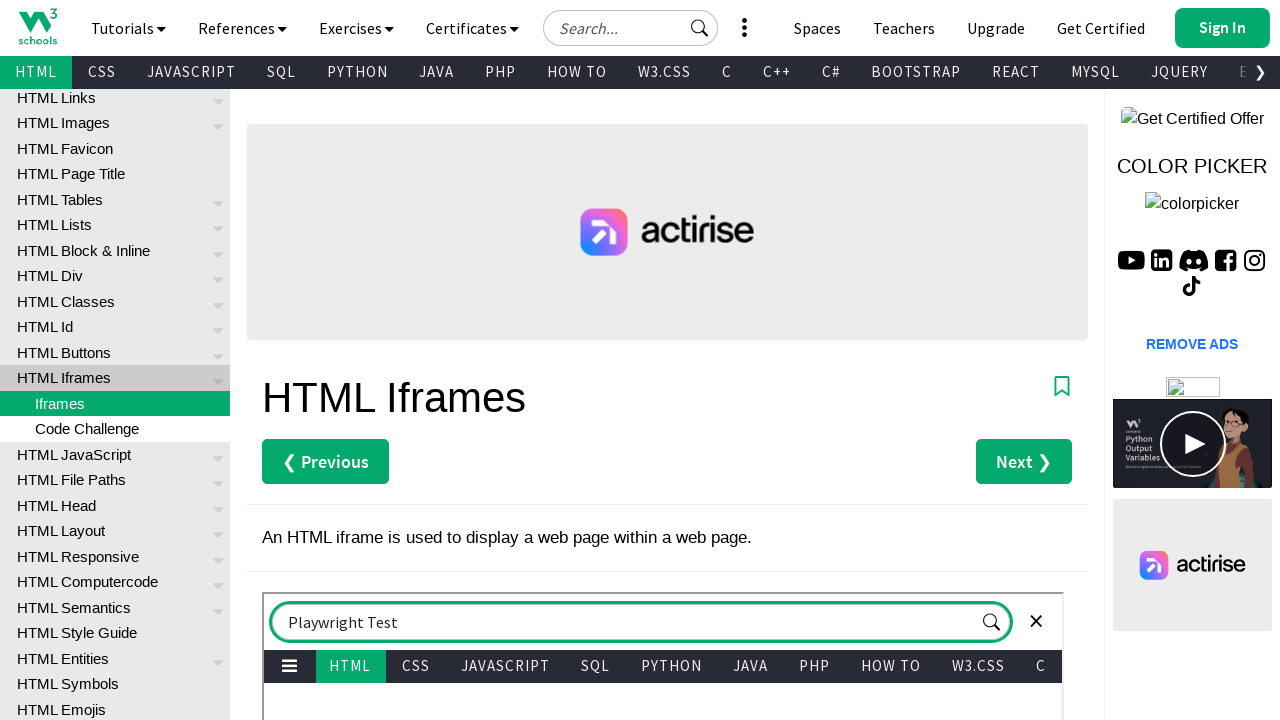

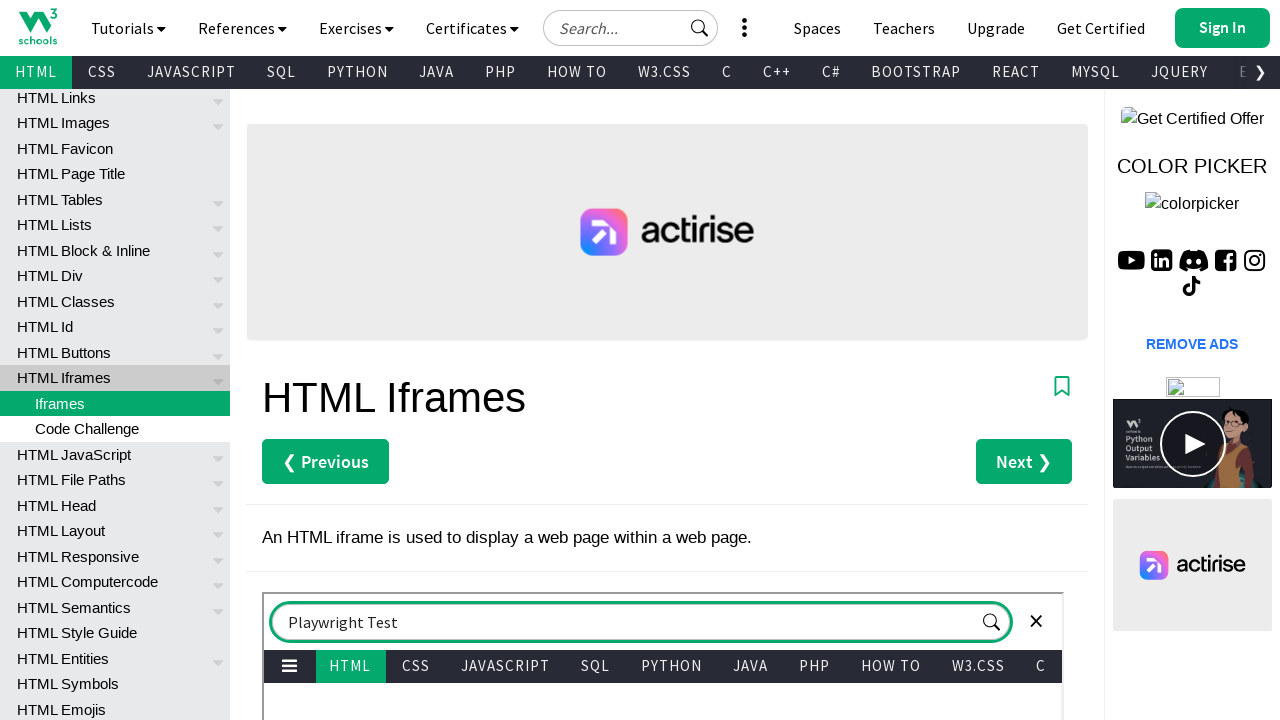